Tests iframe handling by counting frames, iterating through them to get their IDs, and switching to a specific frame

Starting URL: https://demoqa.com/frames

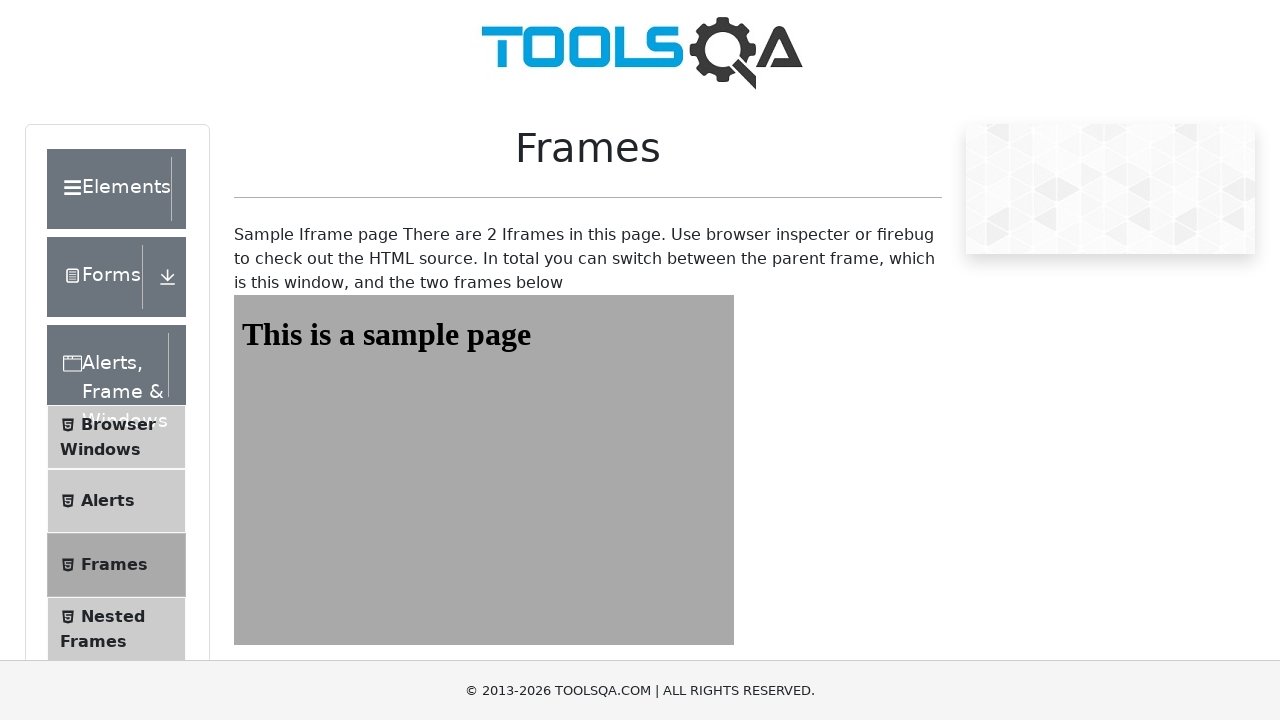

Scrolled to bottom of page
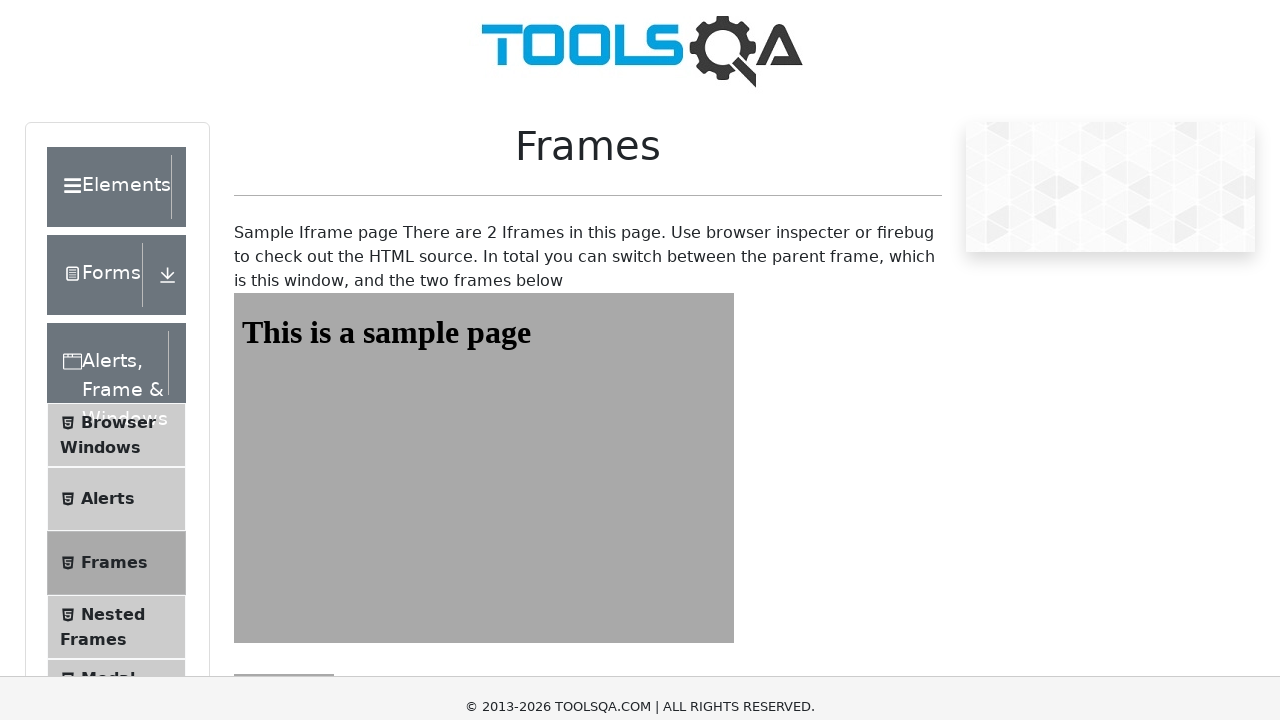

Found 5 iframe elements on page
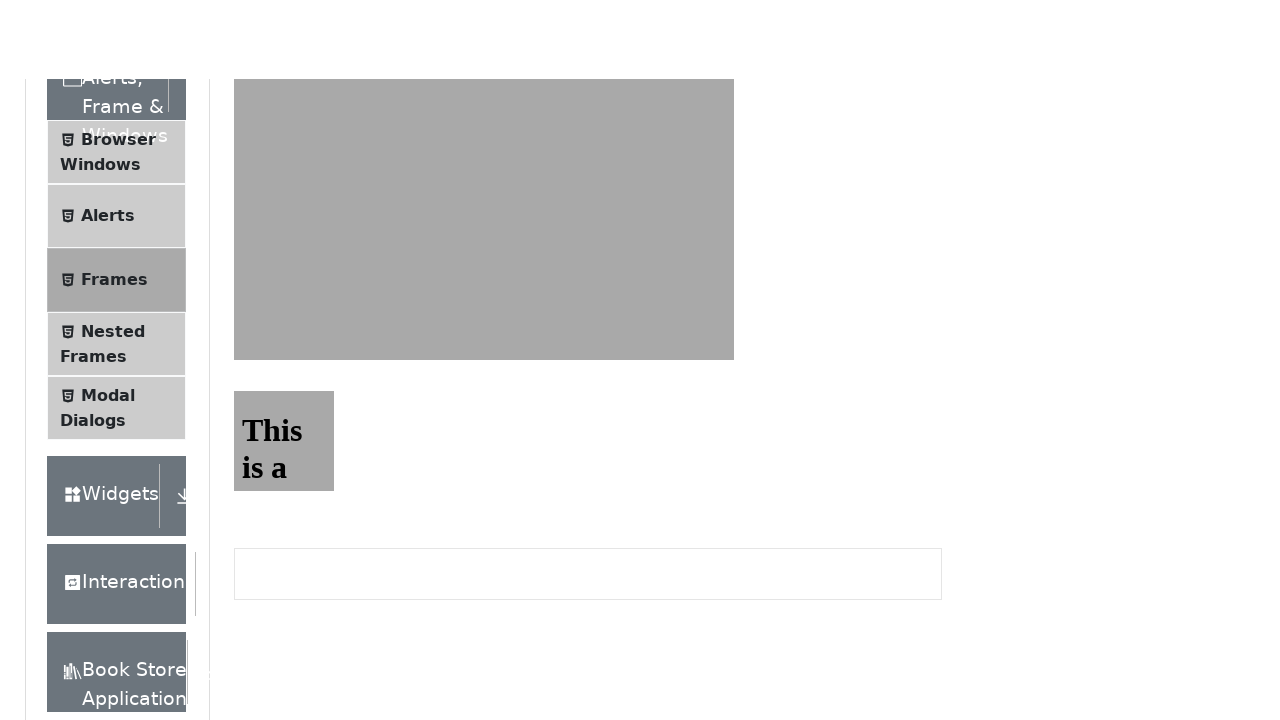

Retrieved ID 'frame1' from frame 1
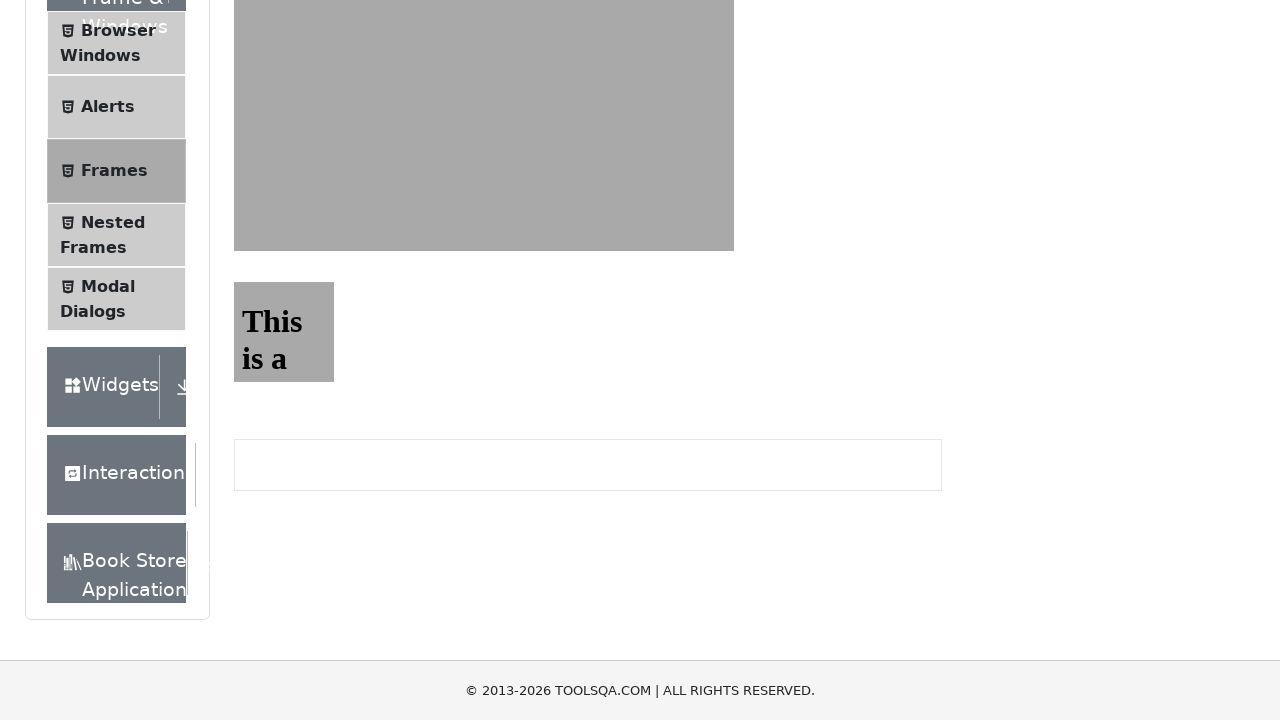

Retrieved ID 'frame2' from frame 2
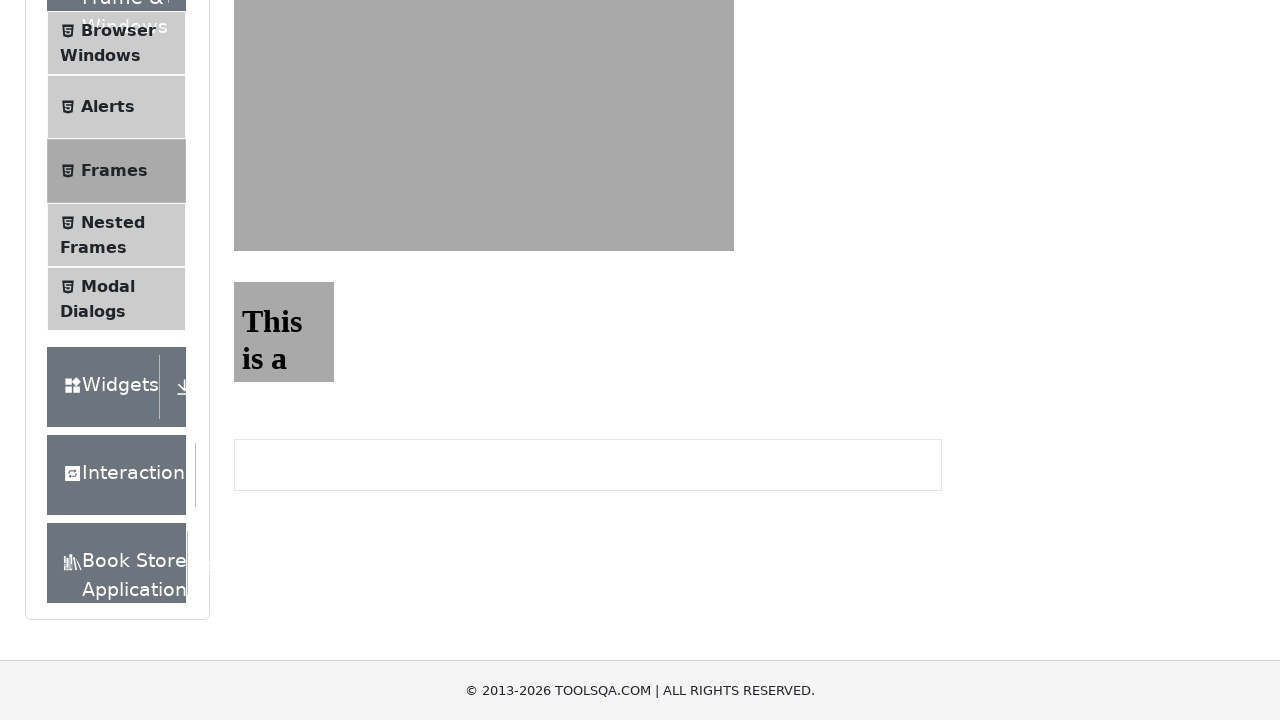

Retrieved ID 'None' from frame 3
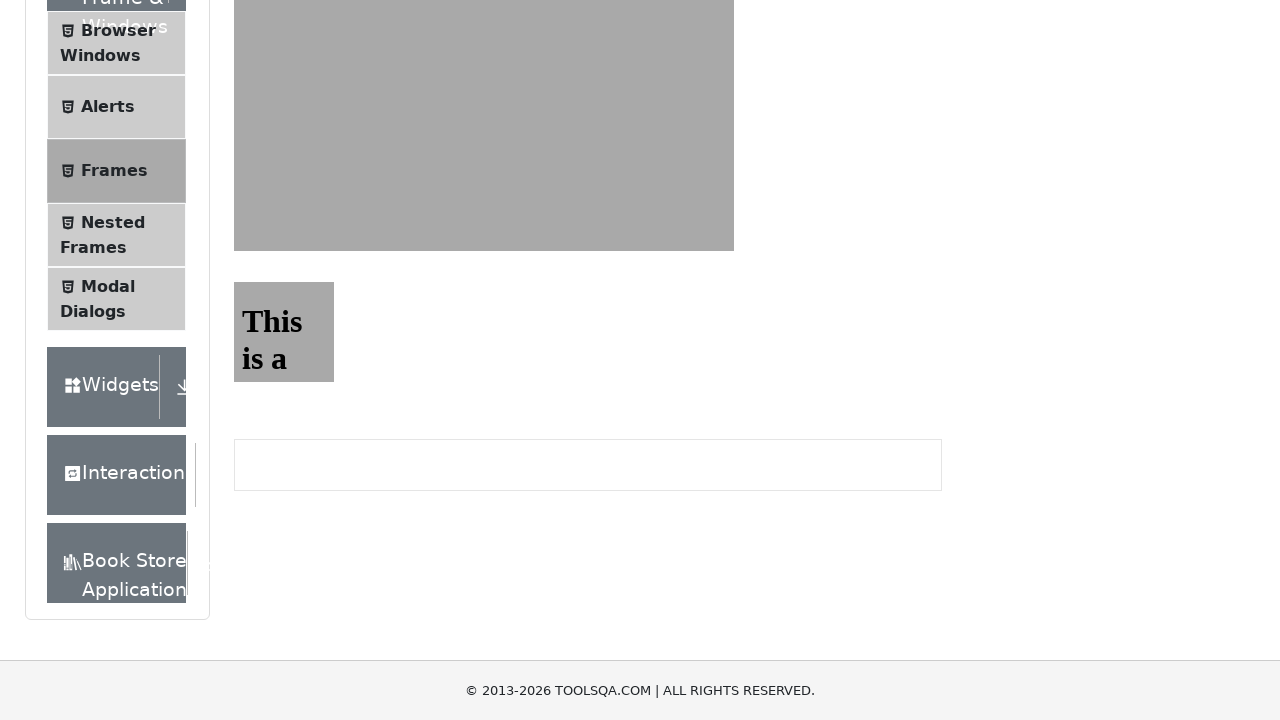

Retrieved ID 'None' from frame 4
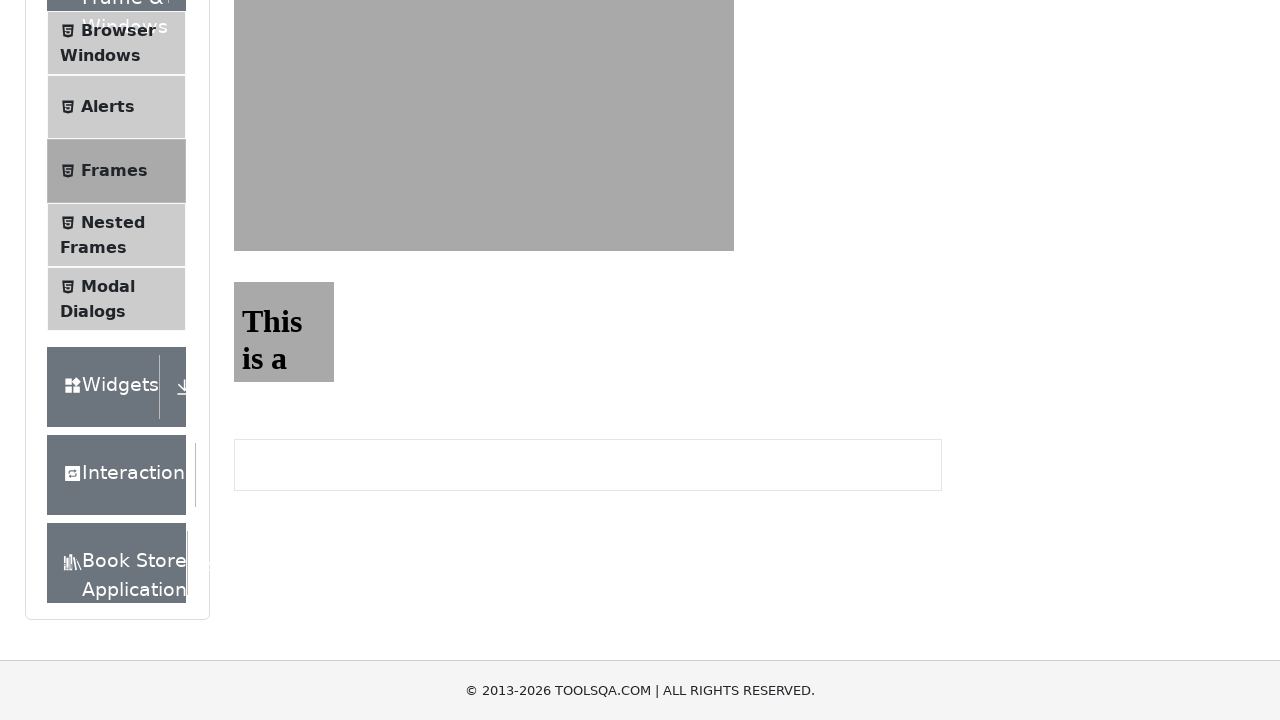

Retrieved ID 'goog_plcm_frame' from frame 5
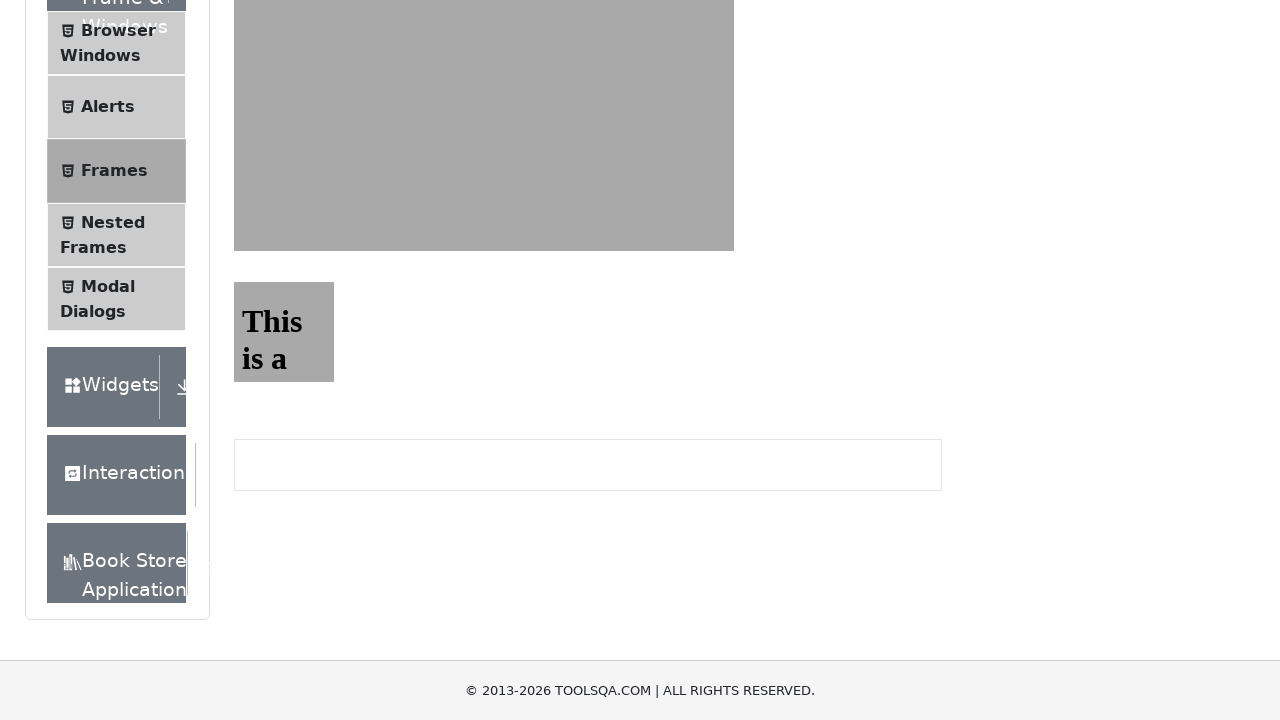

Switched to frame with id 'frame2'
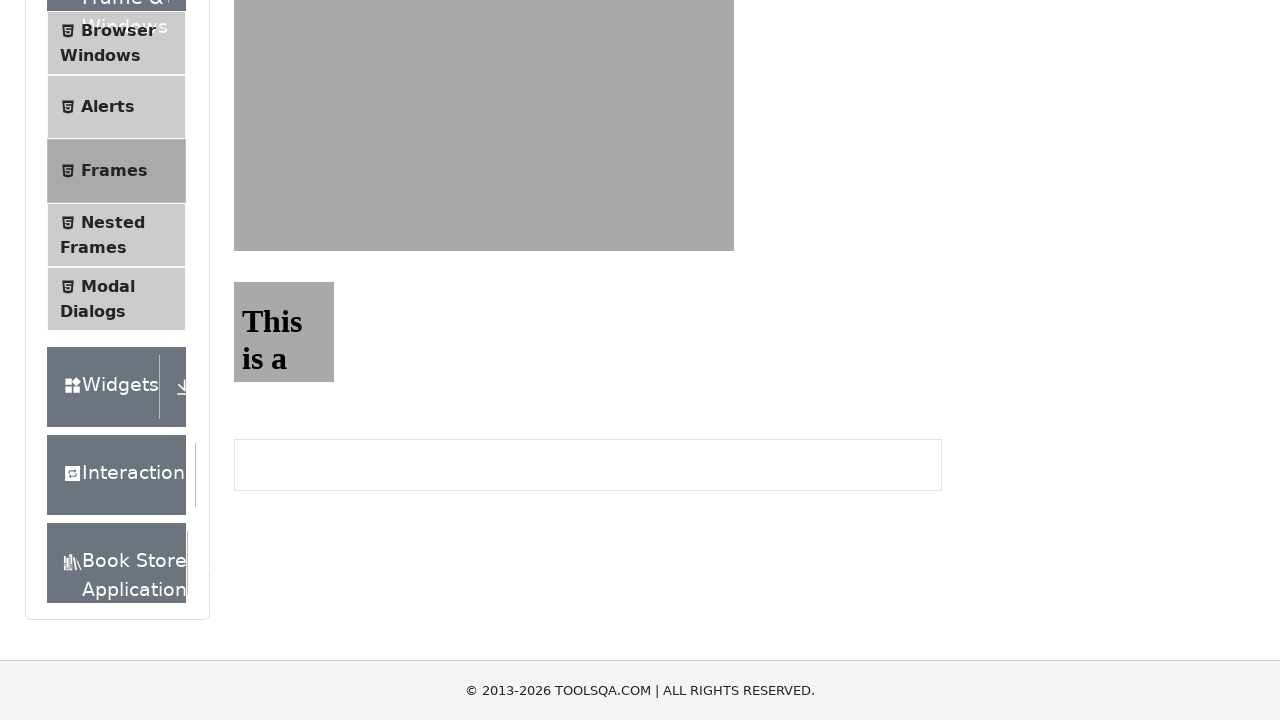

Scrolled to bottom within frame2
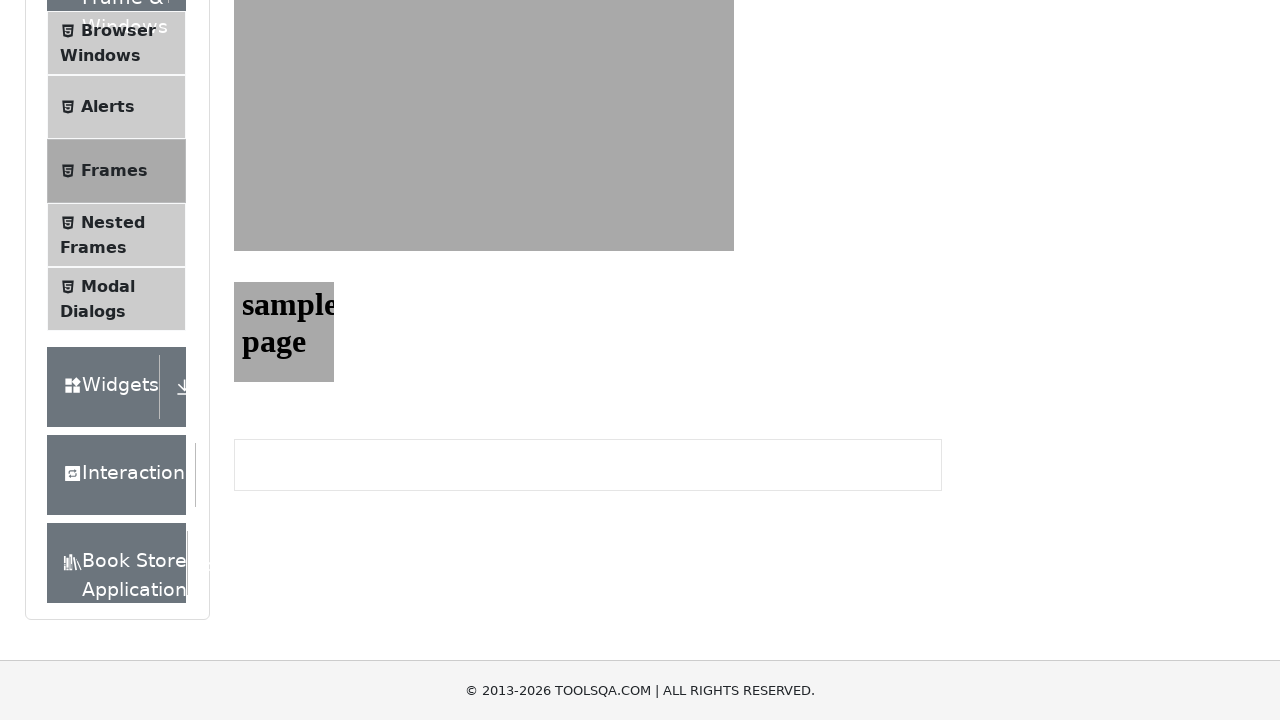

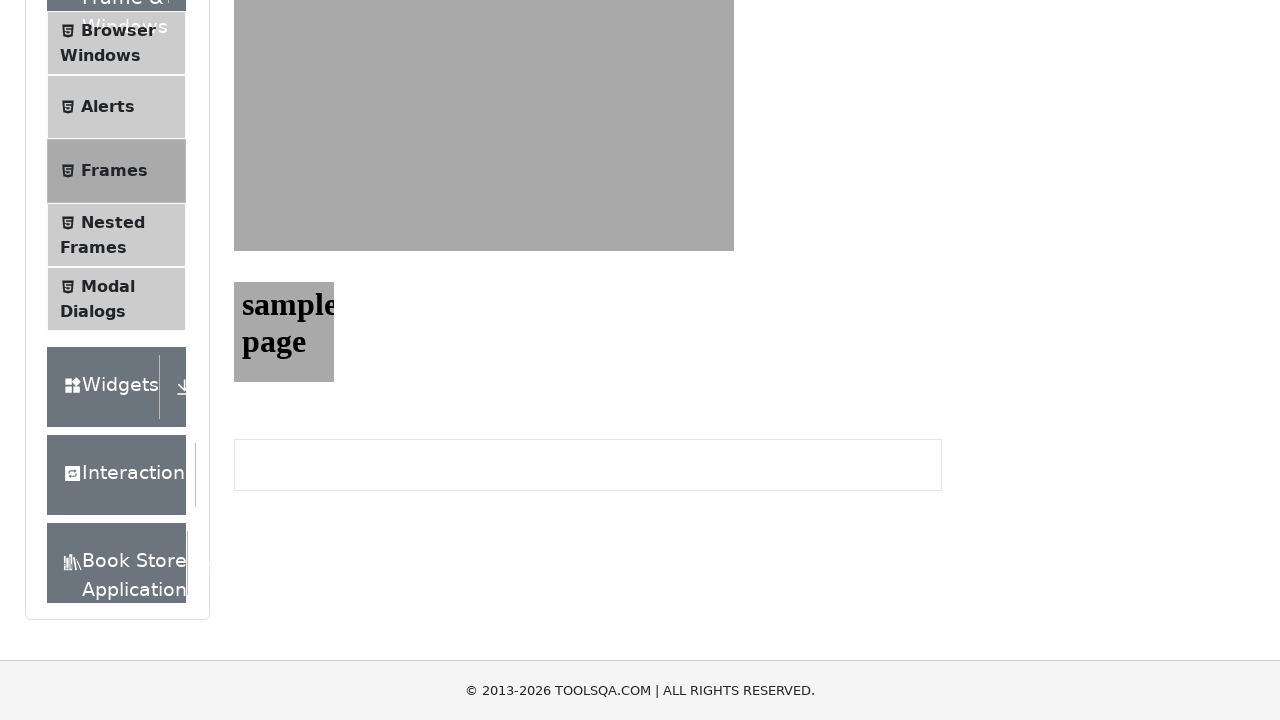